Tests that new todo items are appended to the bottom of the list and the count is displayed correctly

Starting URL: https://demo.playwright.dev/todomvc

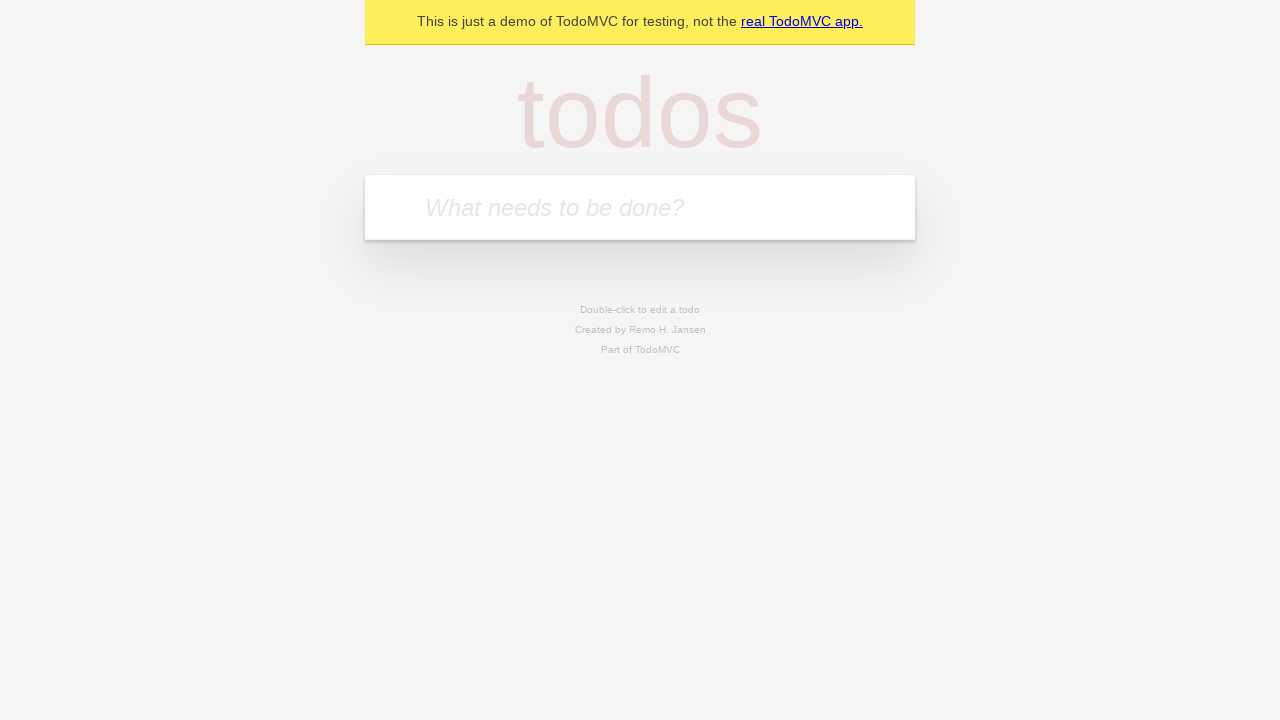

Filled todo input with 'buy some cheese' on internal:attr=[placeholder="What needs to be done?"i]
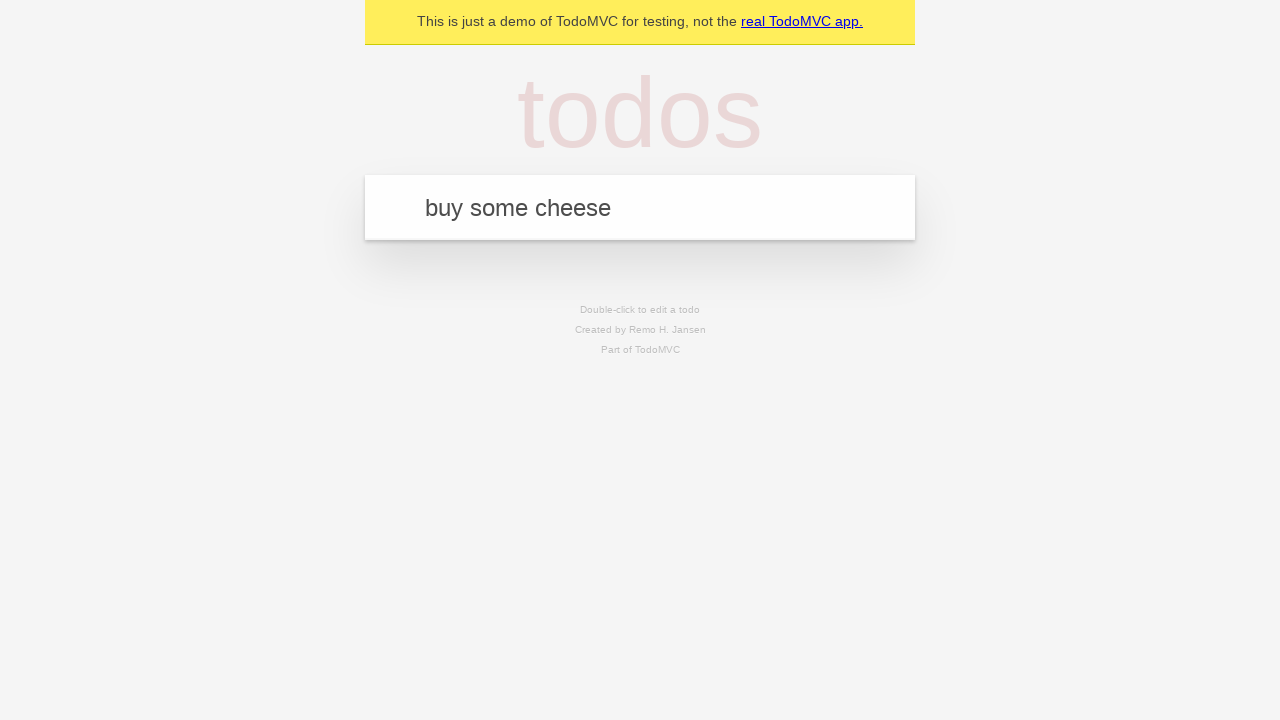

Pressed Enter to add 'buy some cheese' to the list on internal:attr=[placeholder="What needs to be done?"i]
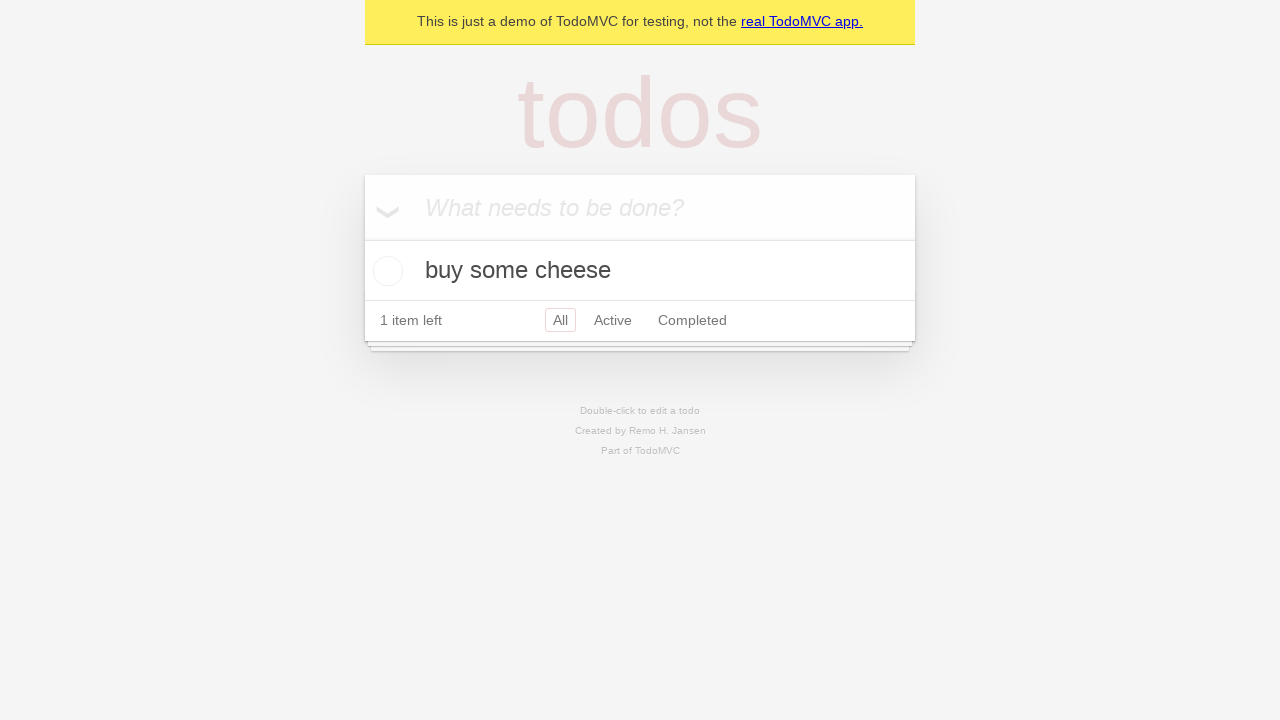

Filled todo input with 'feed the cat' on internal:attr=[placeholder="What needs to be done?"i]
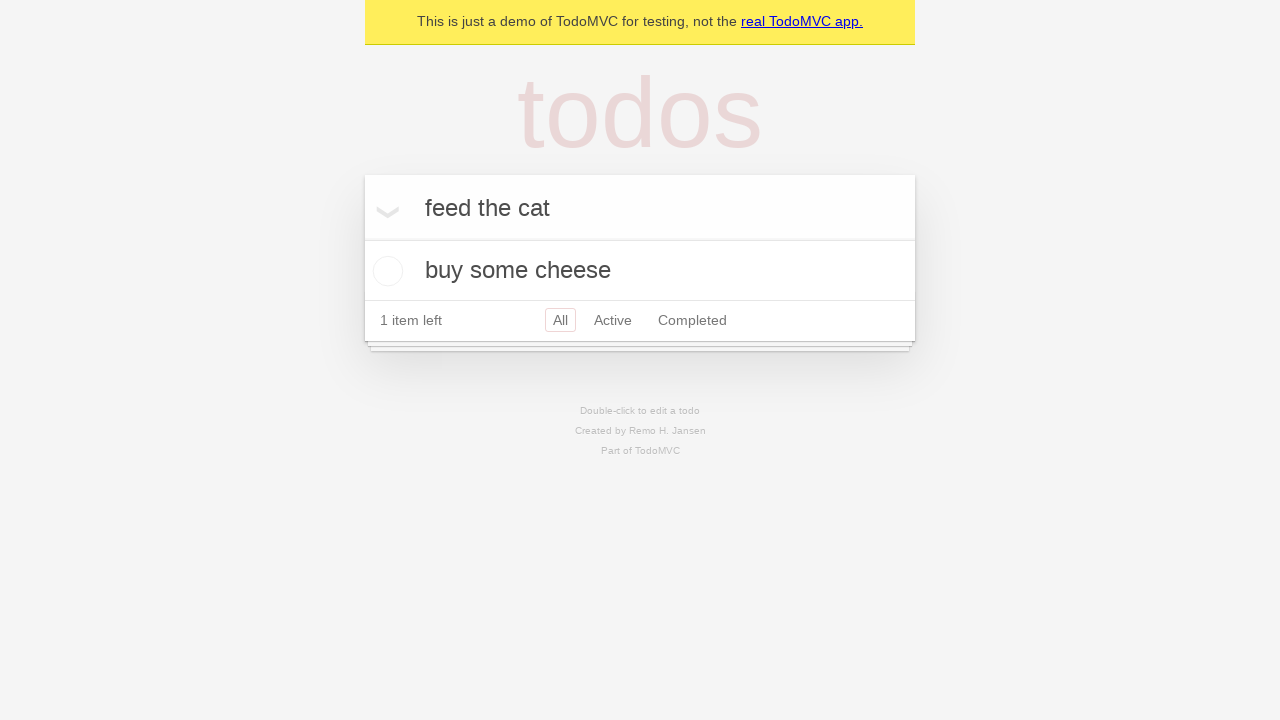

Pressed Enter to add 'feed the cat' to the list on internal:attr=[placeholder="What needs to be done?"i]
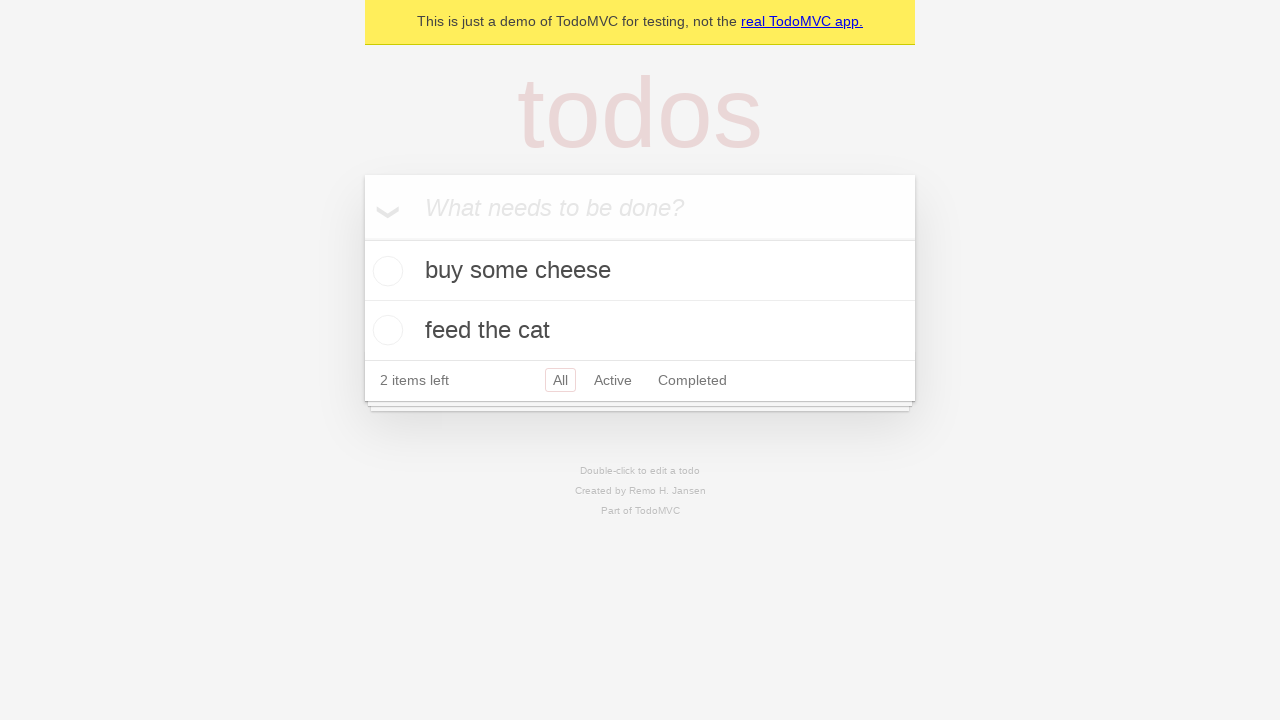

Filled todo input with 'book a doctors appointment' on internal:attr=[placeholder="What needs to be done?"i]
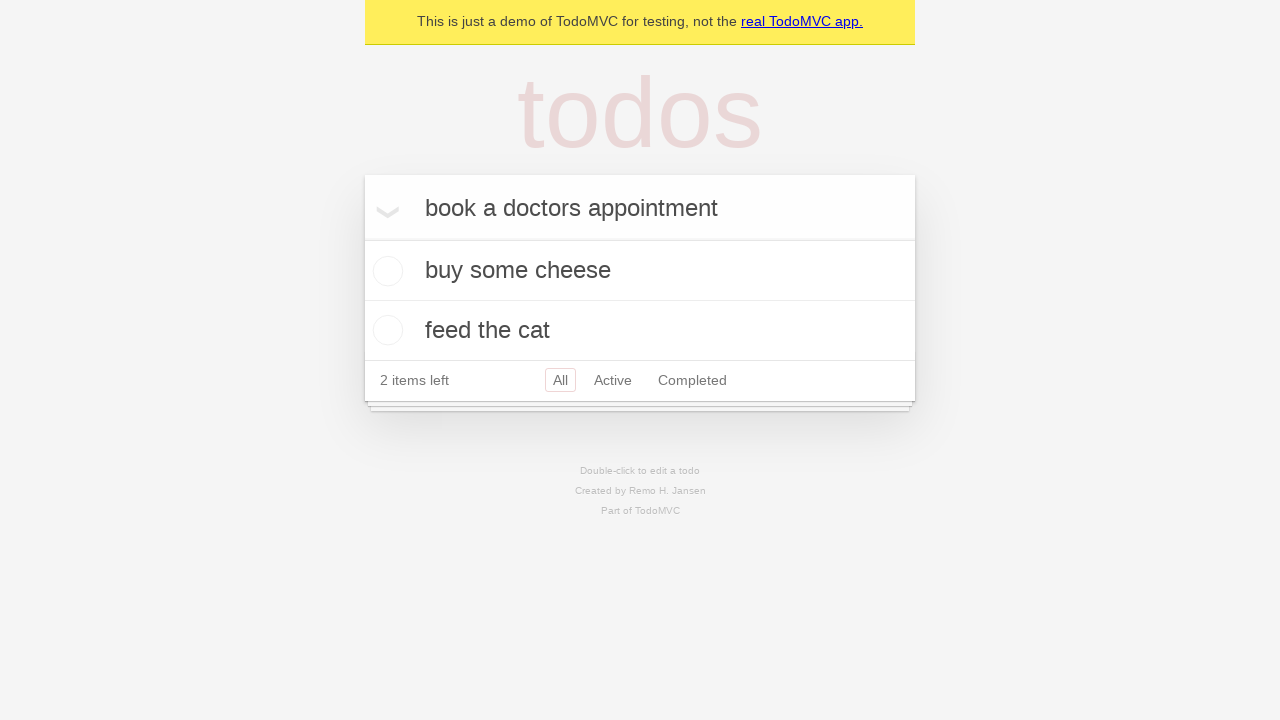

Pressed Enter to add 'book a doctors appointment' to the list on internal:attr=[placeholder="What needs to be done?"i]
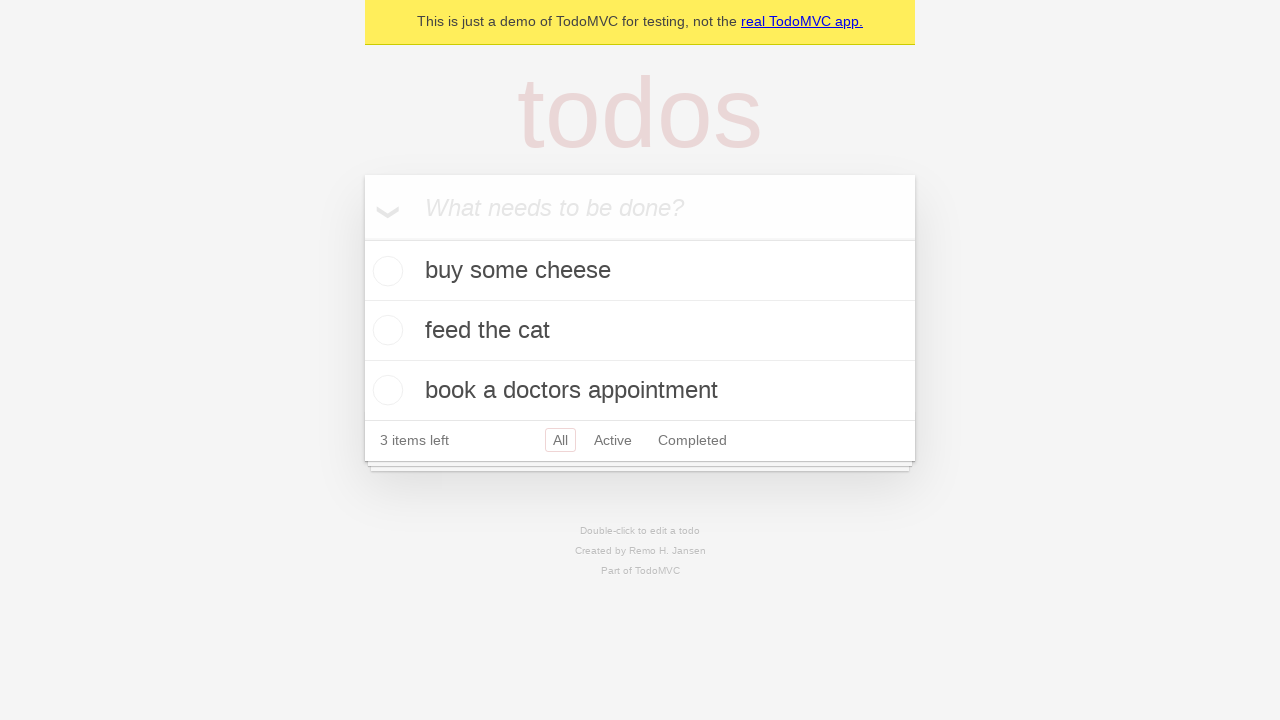

Verified '3 items left' text is visible
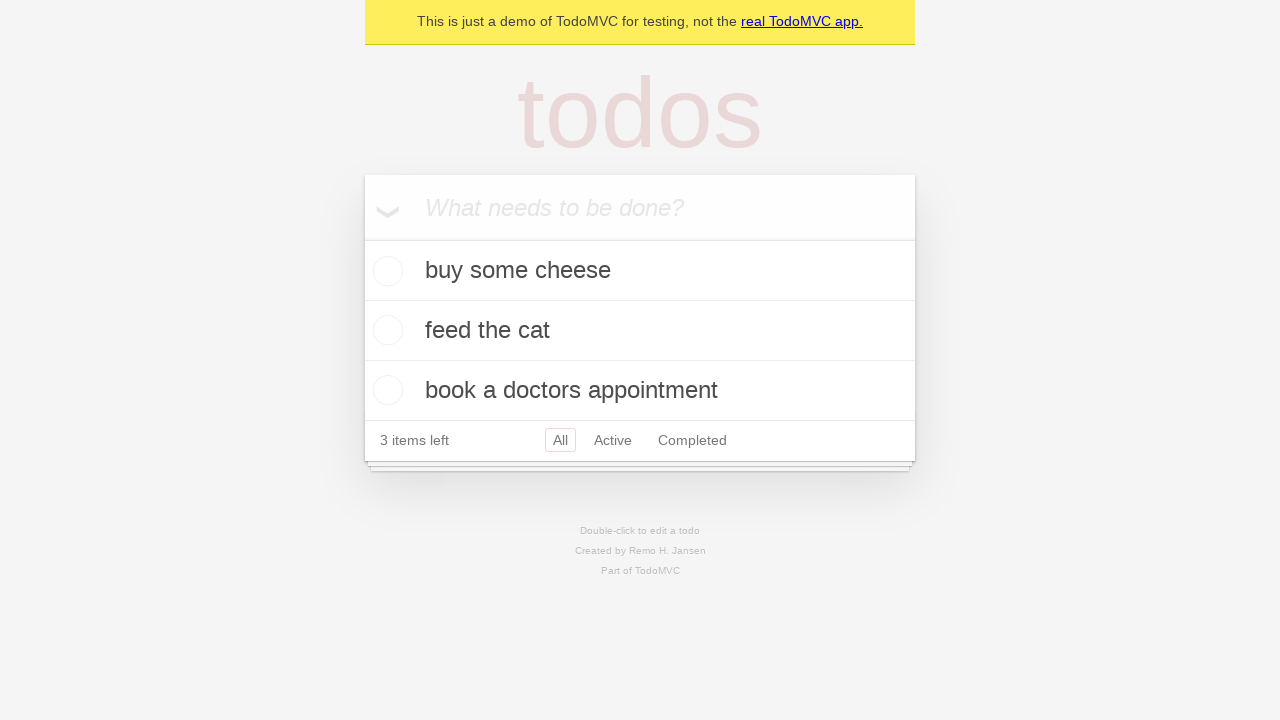

Verified todo-count element displays '3 items left'
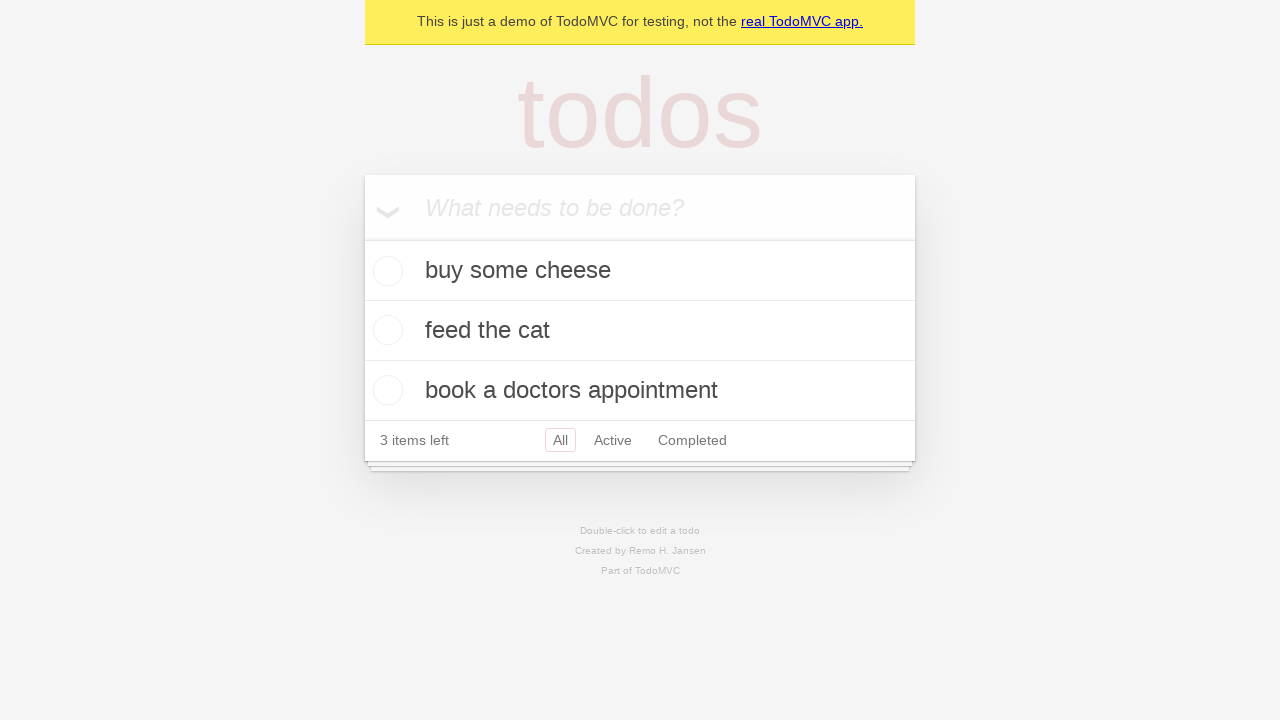

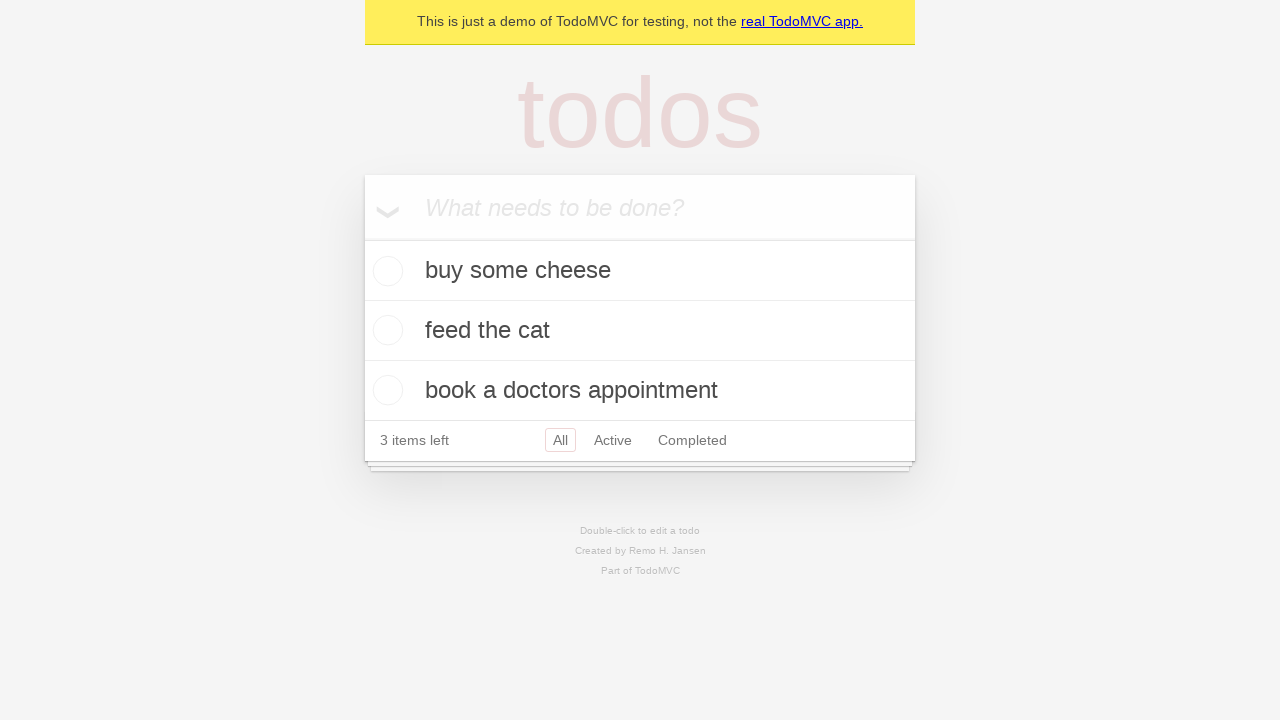